Tests marking all items as completed using the toggle all checkbox

Starting URL: https://demo.playwright.dev/todomvc

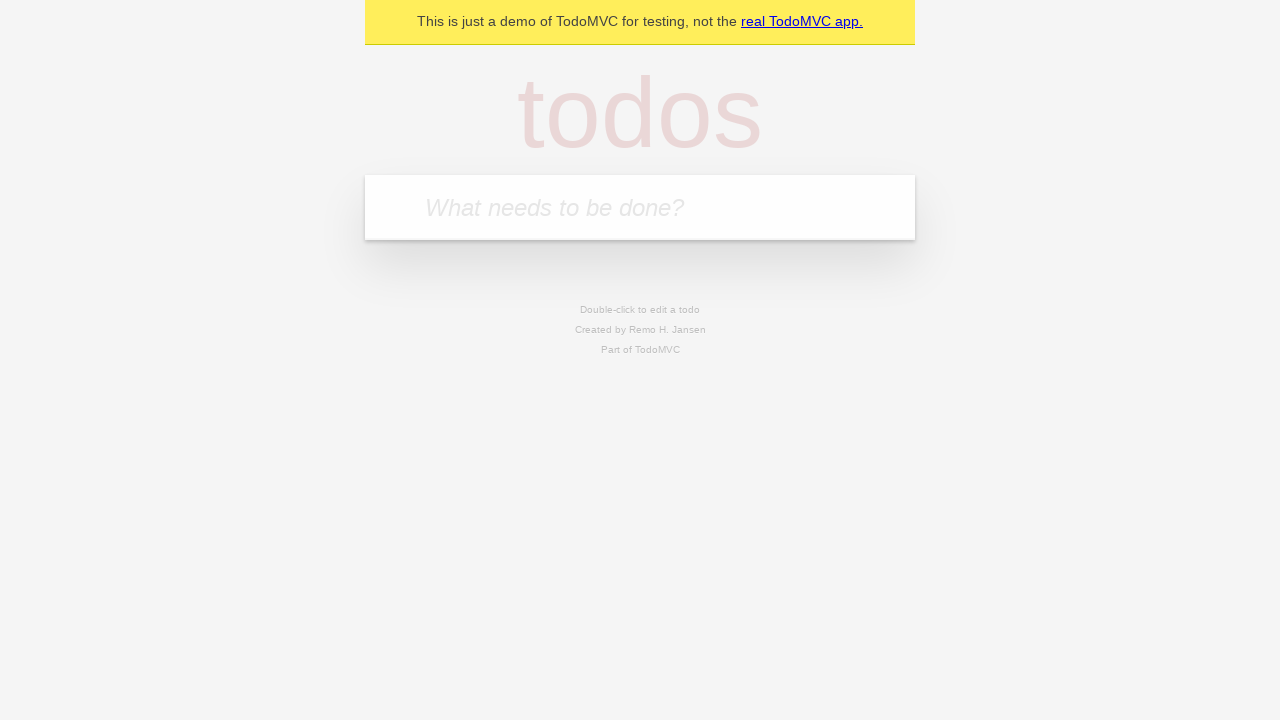

Filled todo input with 'buy some cheese' on internal:attr=[placeholder="What needs to be done?"i]
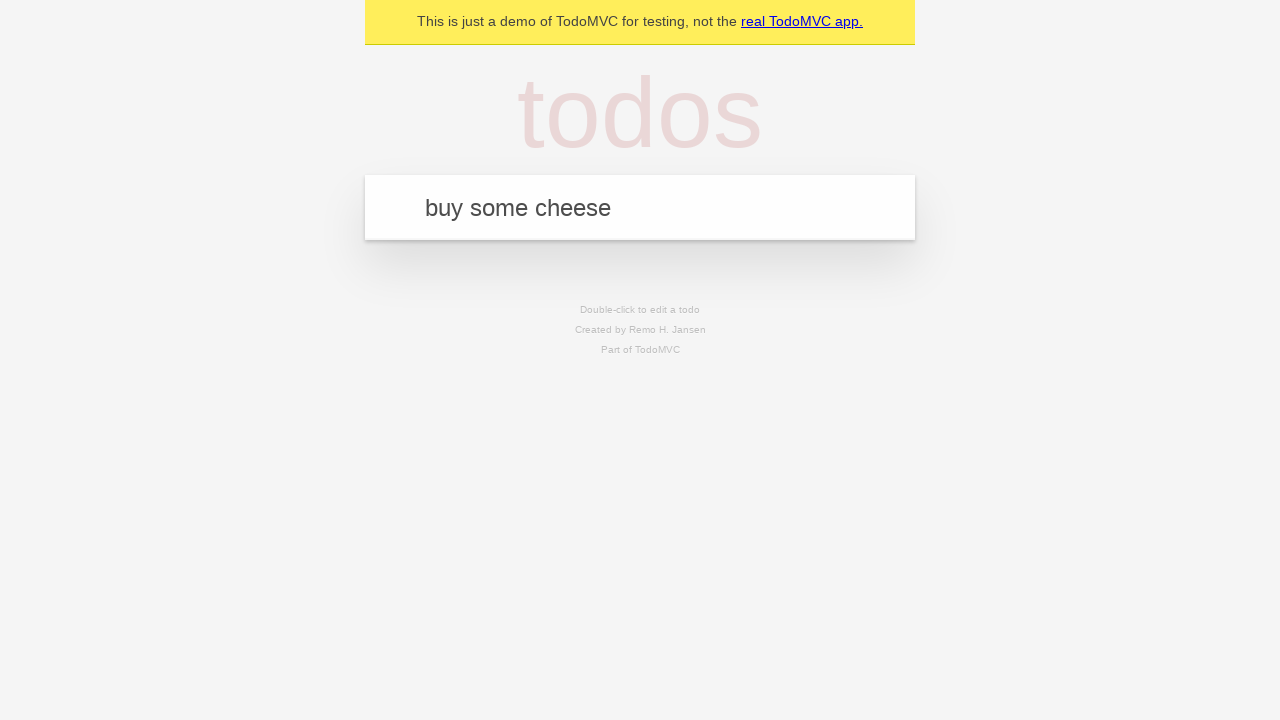

Pressed Enter to add todo 'buy some cheese' on internal:attr=[placeholder="What needs to be done?"i]
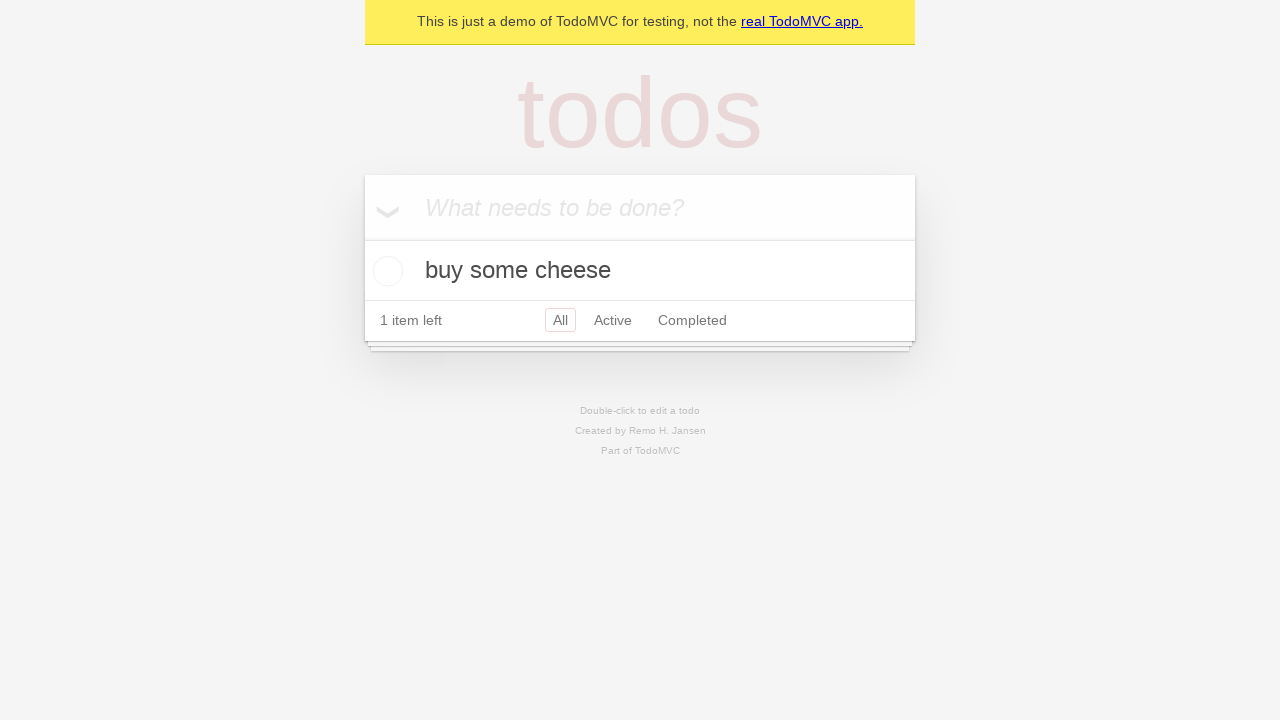

Filled todo input with 'feed the cat' on internal:attr=[placeholder="What needs to be done?"i]
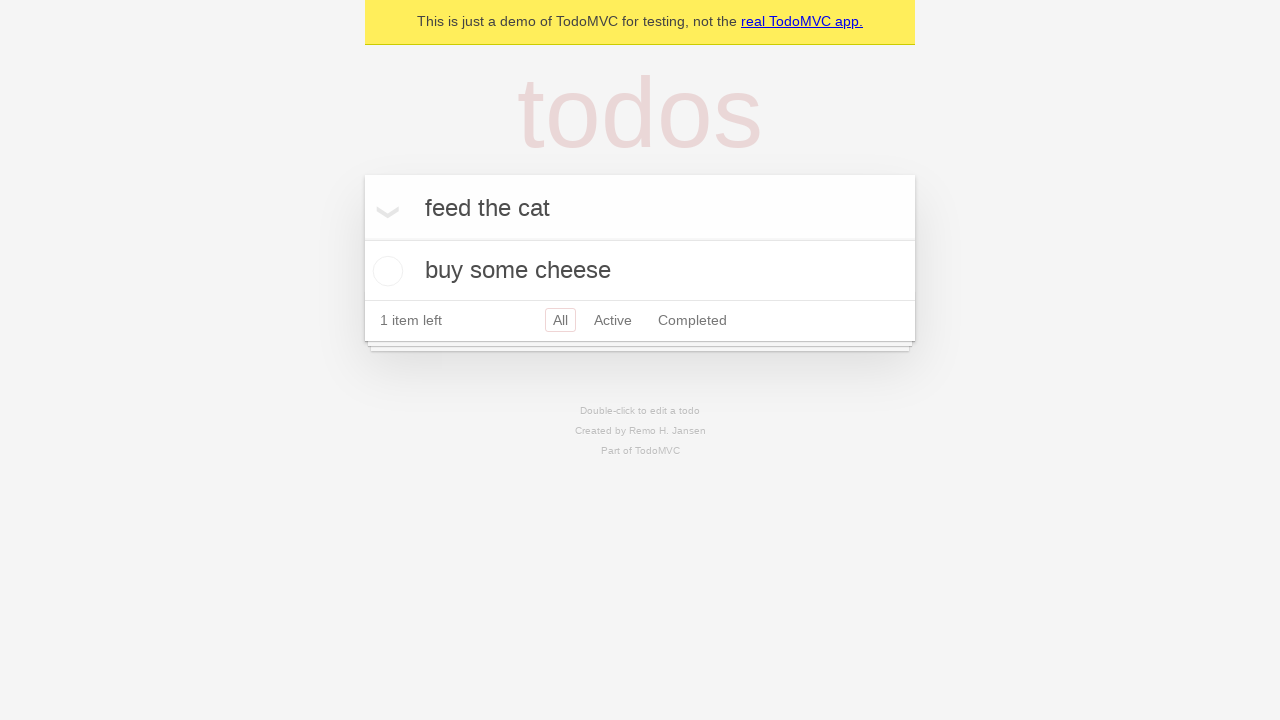

Pressed Enter to add todo 'feed the cat' on internal:attr=[placeholder="What needs to be done?"i]
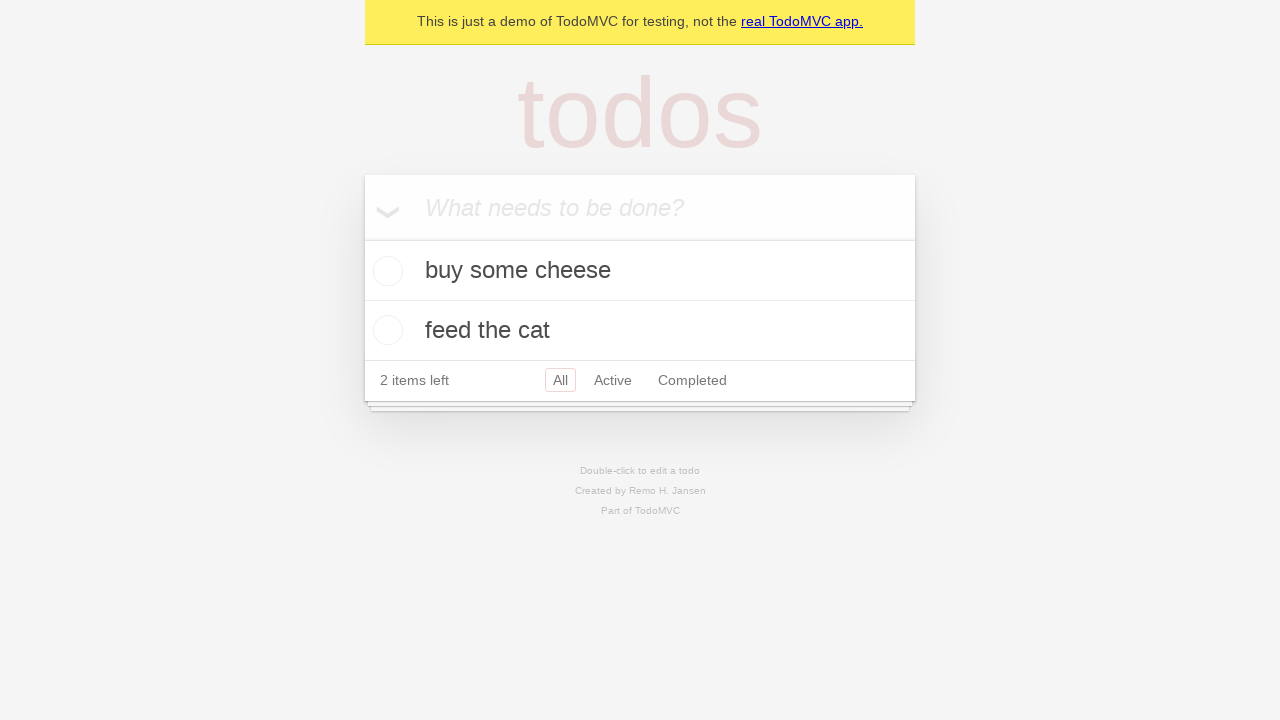

Filled todo input with 'book a doctors appointment' on internal:attr=[placeholder="What needs to be done?"i]
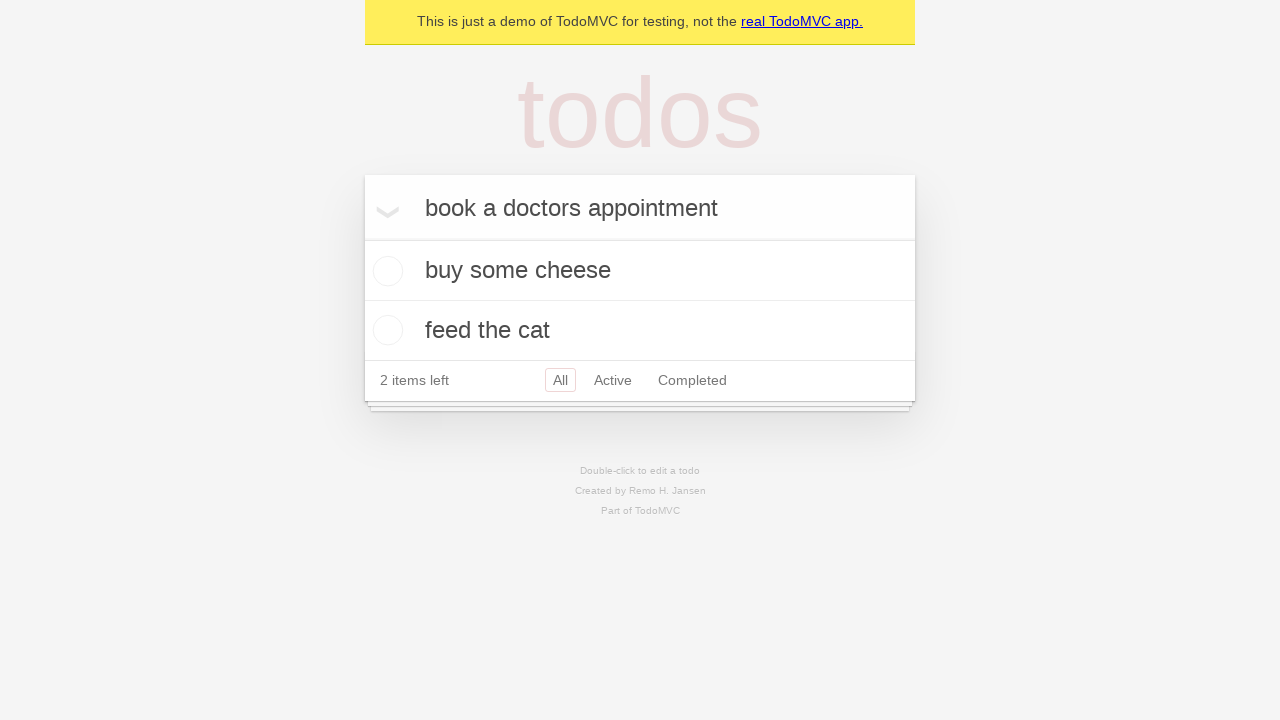

Pressed Enter to add todo 'book a doctors appointment' on internal:attr=[placeholder="What needs to be done?"i]
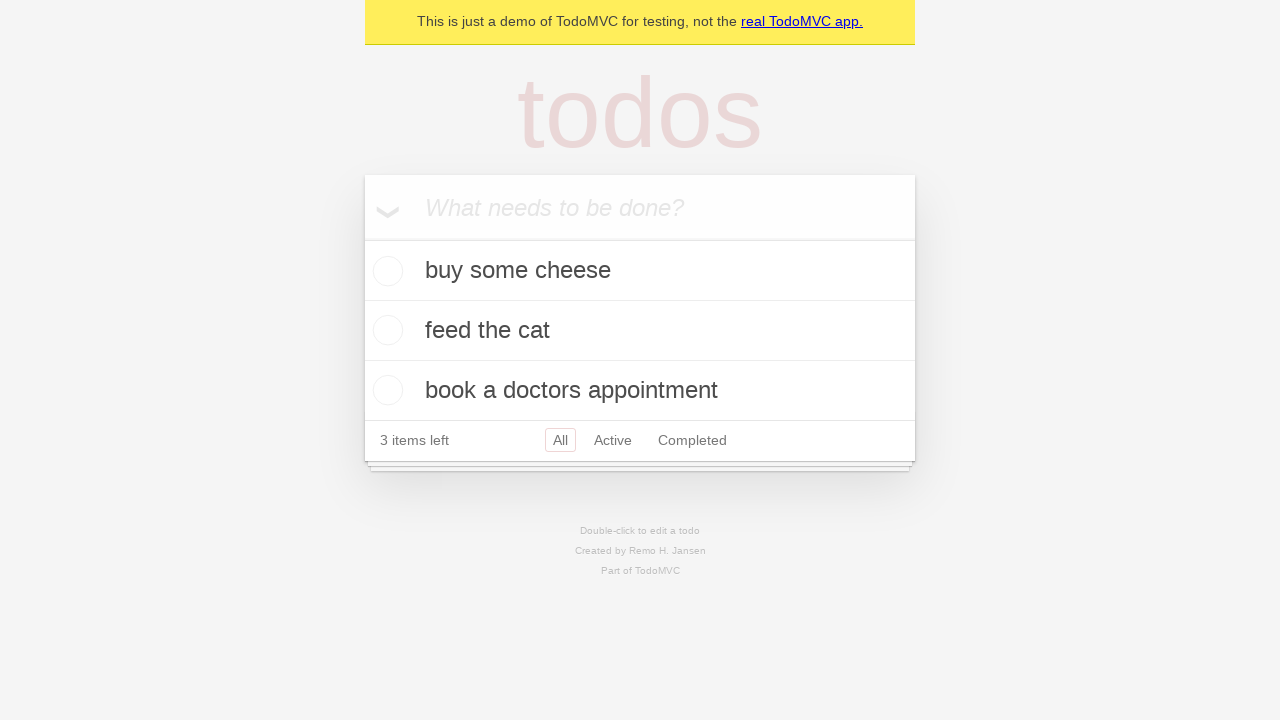

Waited for all 3 todo items to be present in the DOM
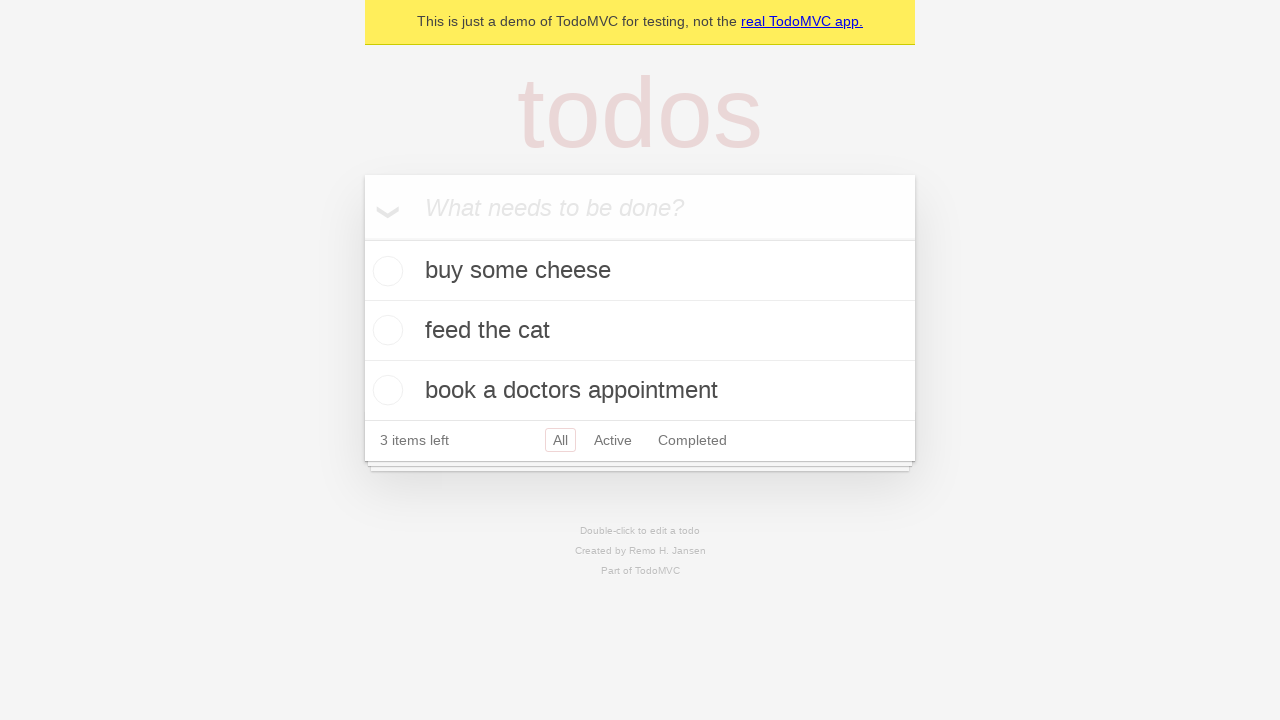

Clicked the 'Mark all as complete' checkbox at (362, 238) on internal:label="Mark all as complete"i
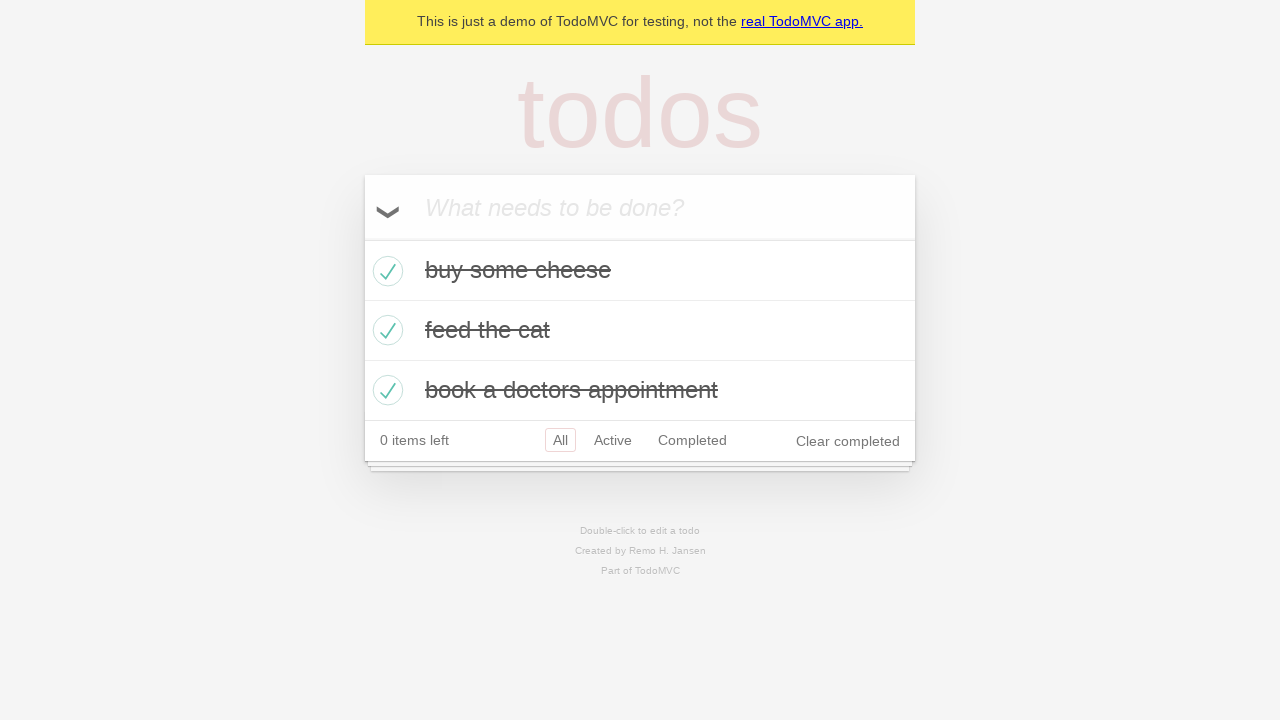

Verified that all todo items have been marked as completed
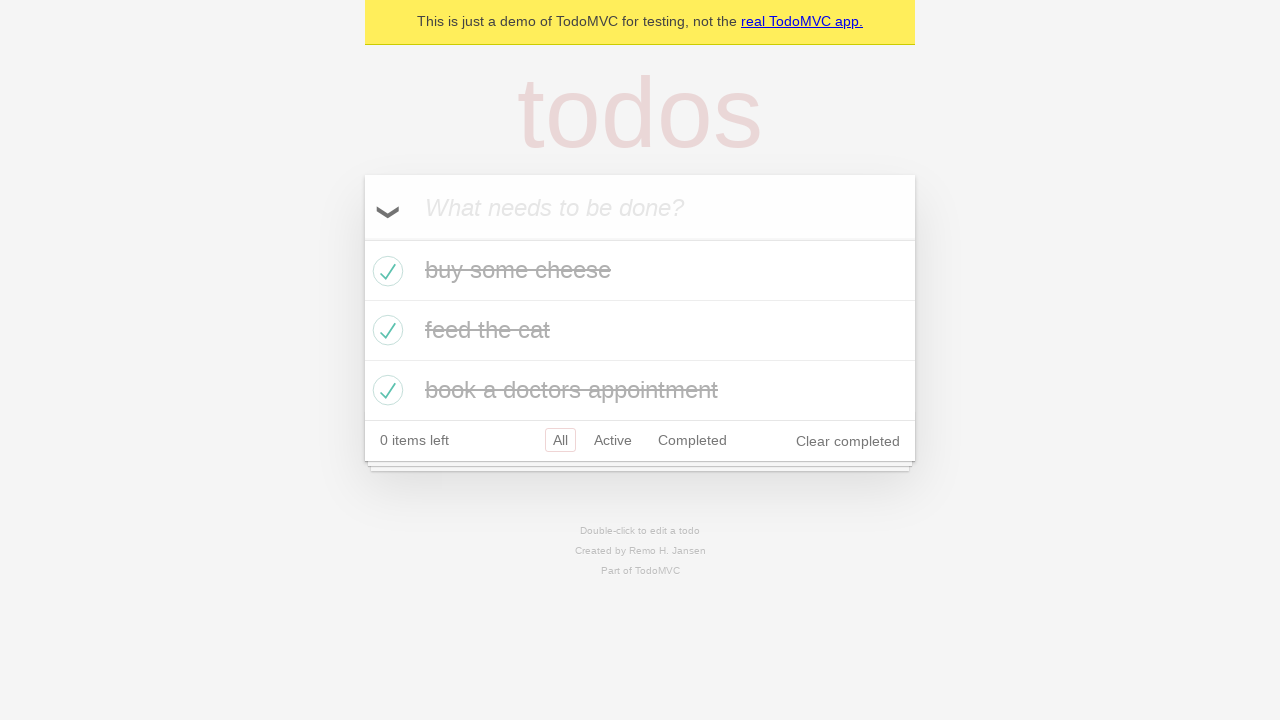

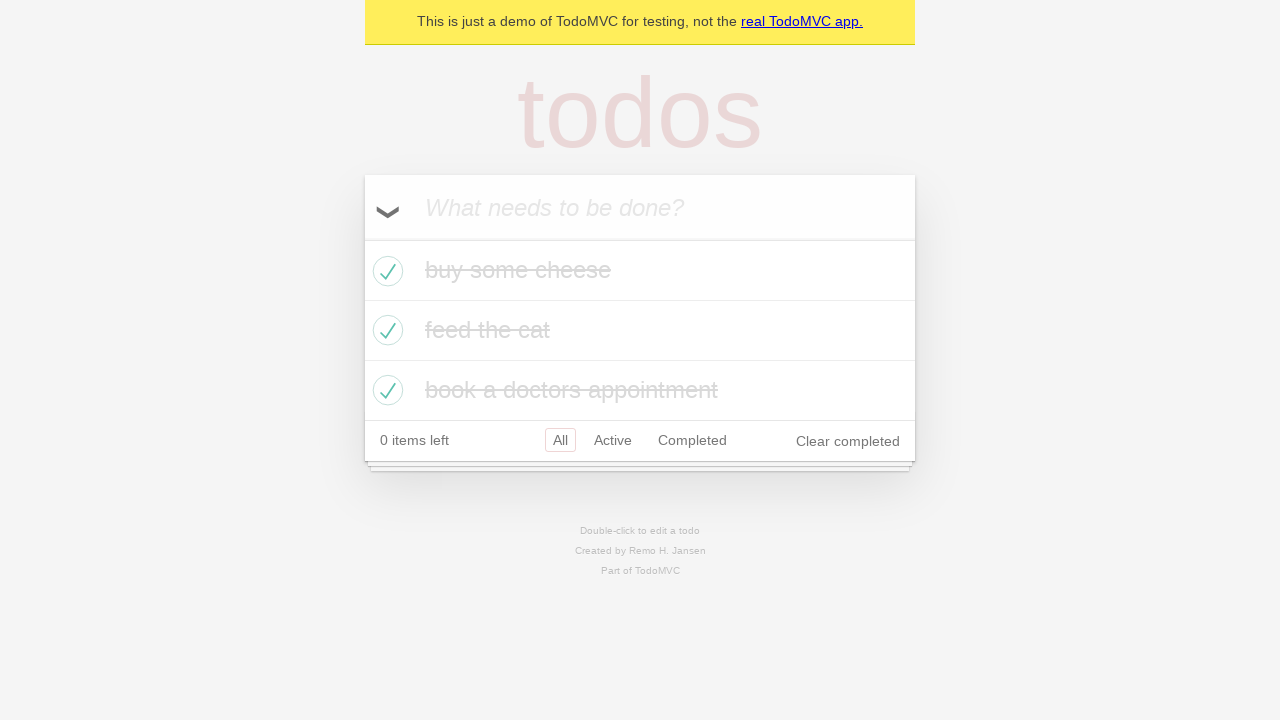